Tests the complete flight booking flow on BlazeDemo by selecting departure and destination cities, choosing a flight, filling in passenger information, and completing the purchase.

Starting URL: https://blazedemo.com/

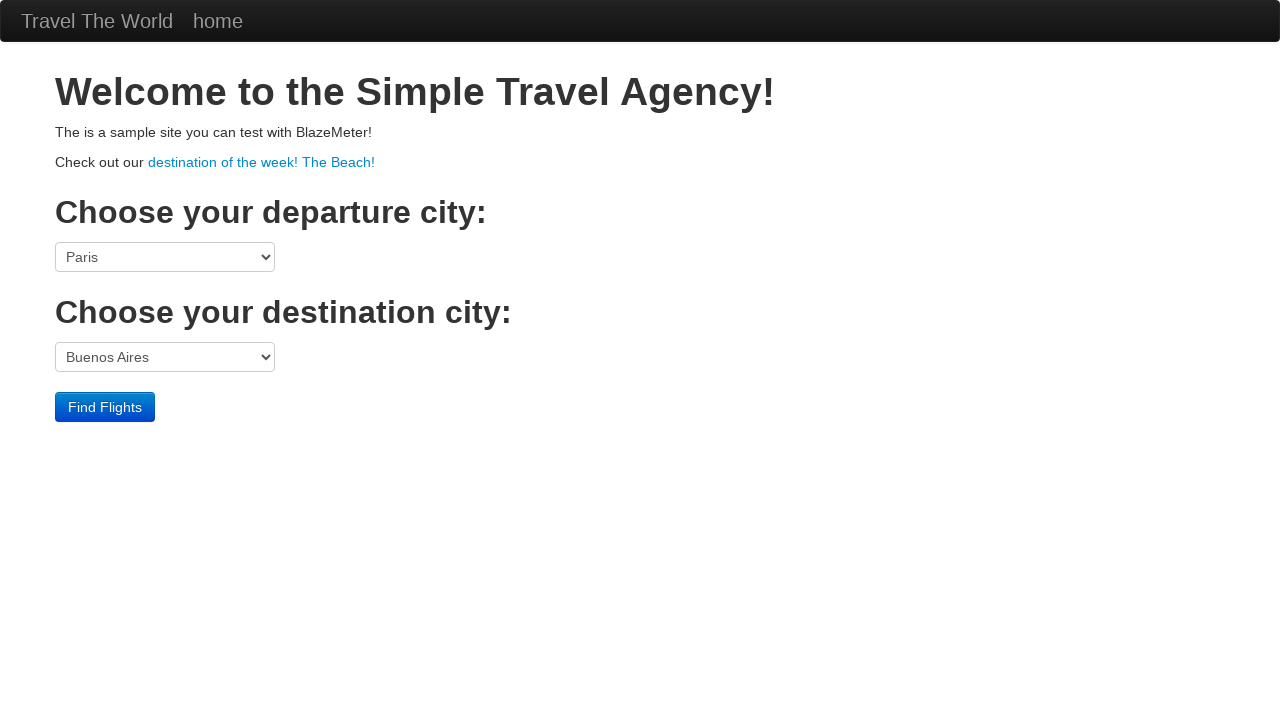

Clicked on the h1 heading at (640, 92) on h1
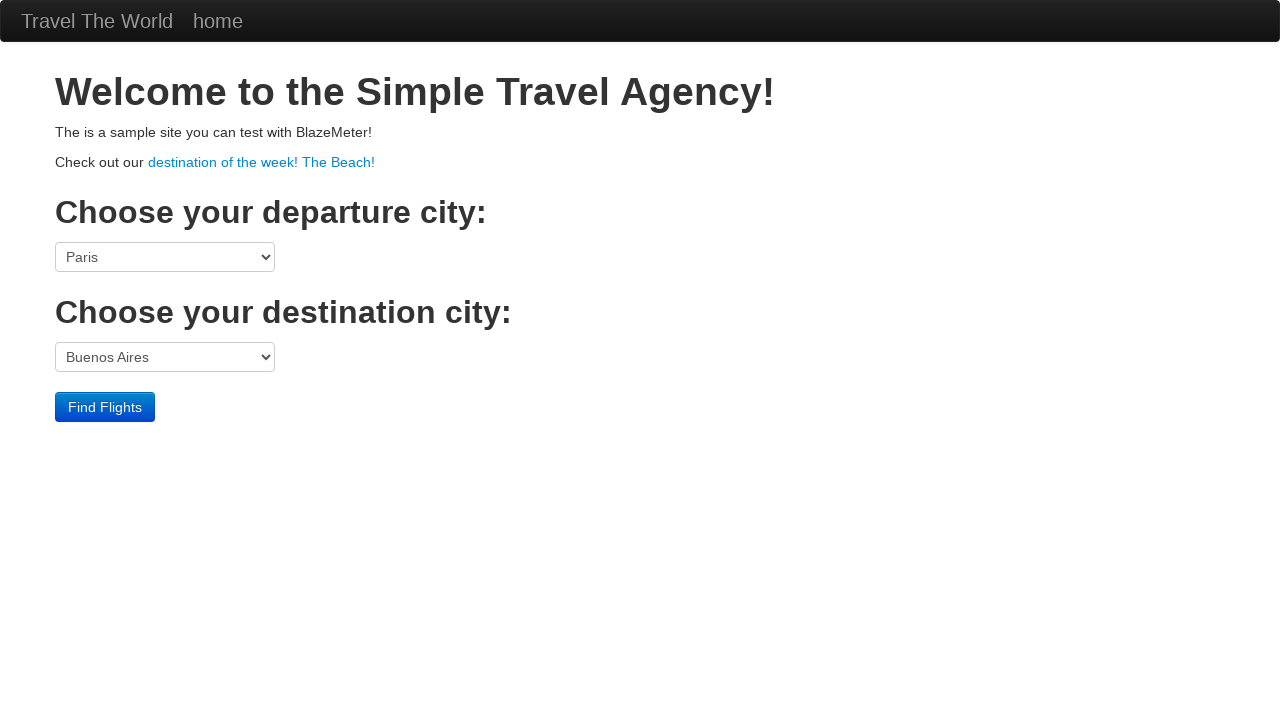

Verified page title is 'BlazeDemo'
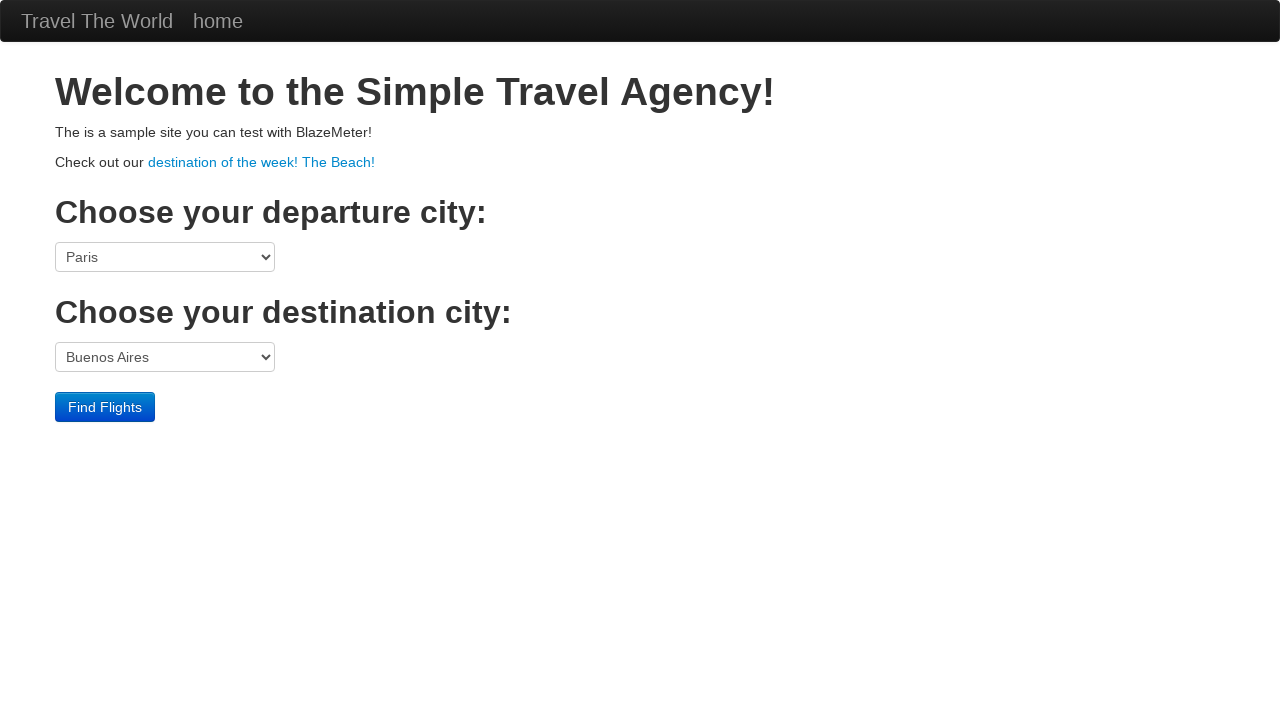

Clicked on departure port dropdown at (165, 257) on select[name='fromPort']
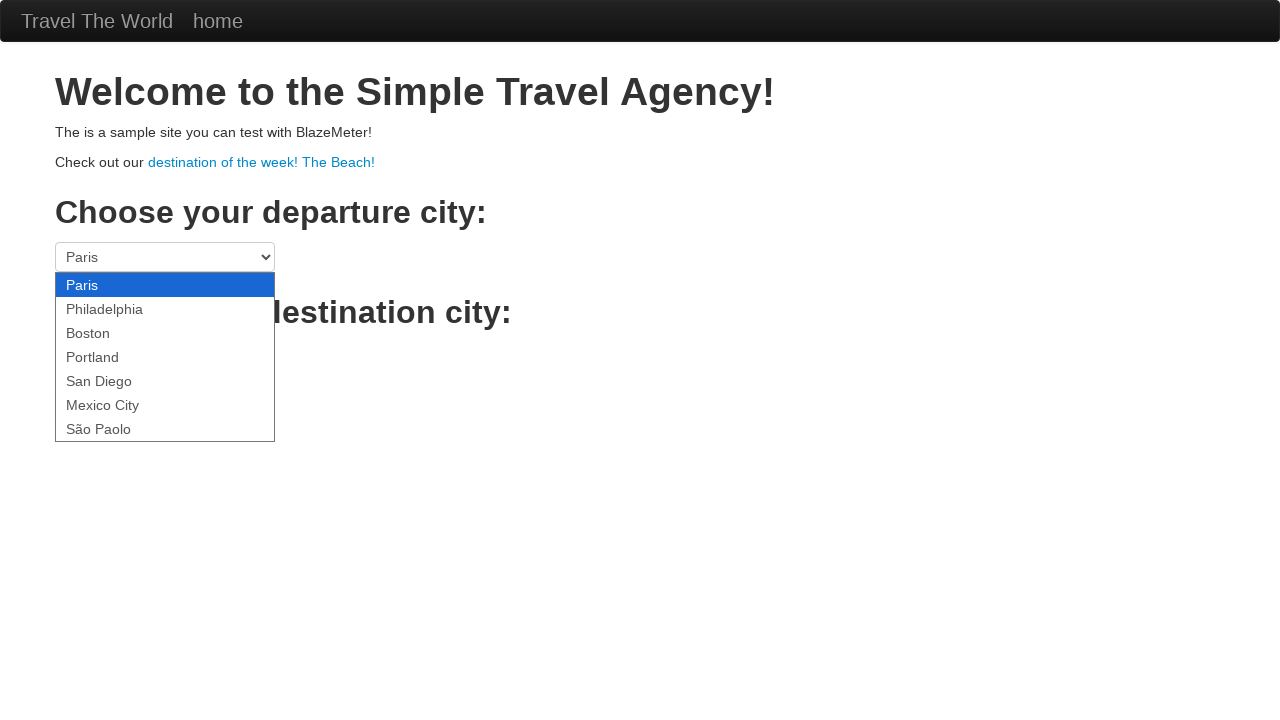

Selected Philadelphia as departure city on select[name='fromPort']
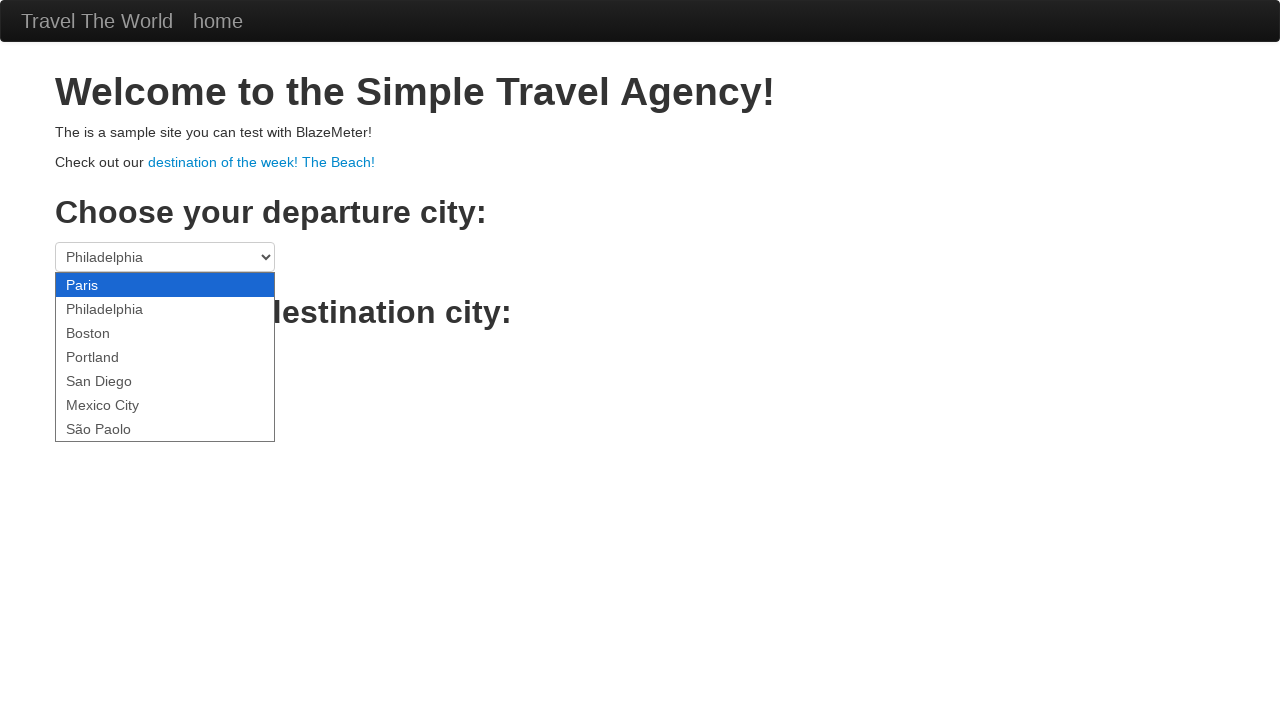

Clicked on destination port dropdown at (165, 357) on select[name='toPort']
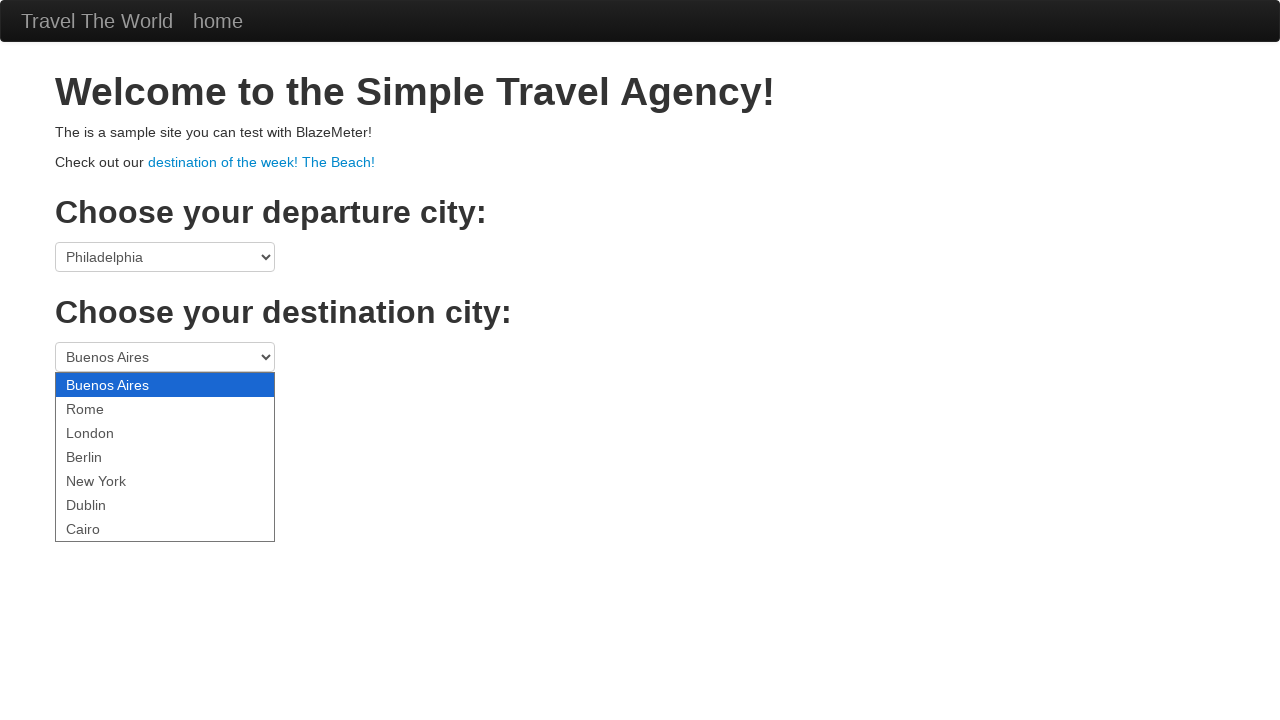

Selected Dublin as destination city on select[name='toPort']
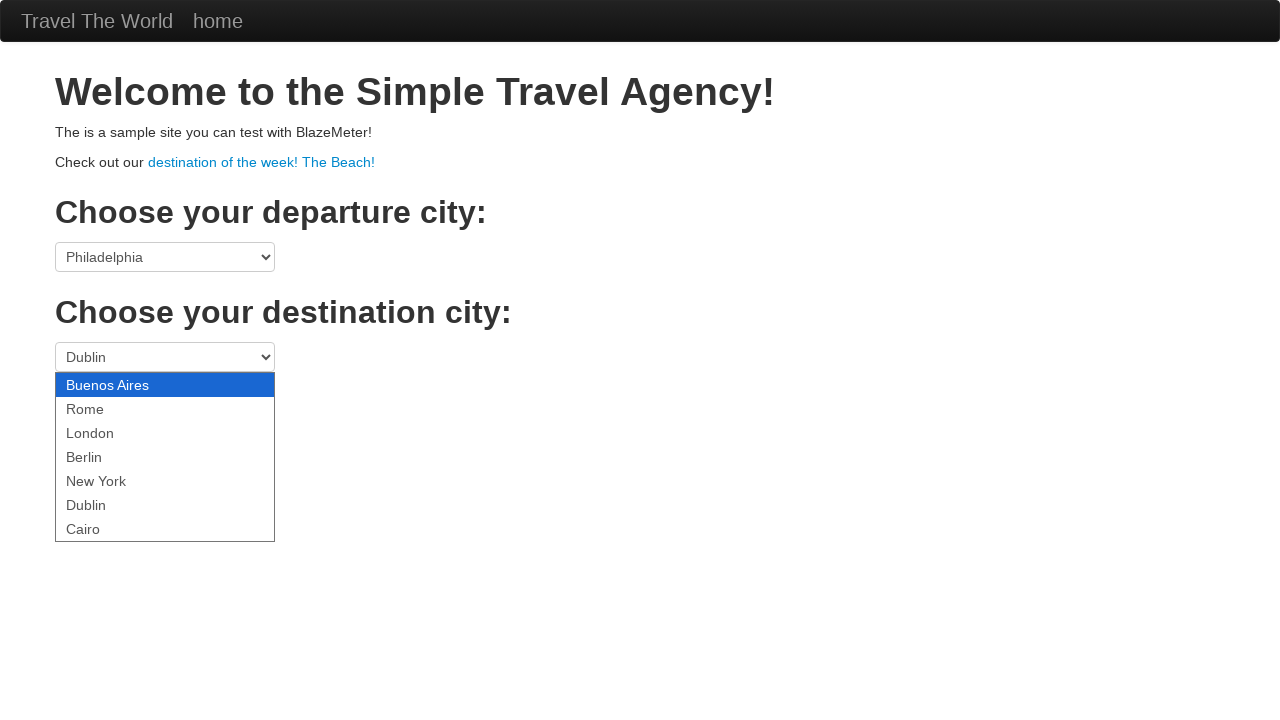

Clicked Find Flights button at (105, 407) on .btn-primary
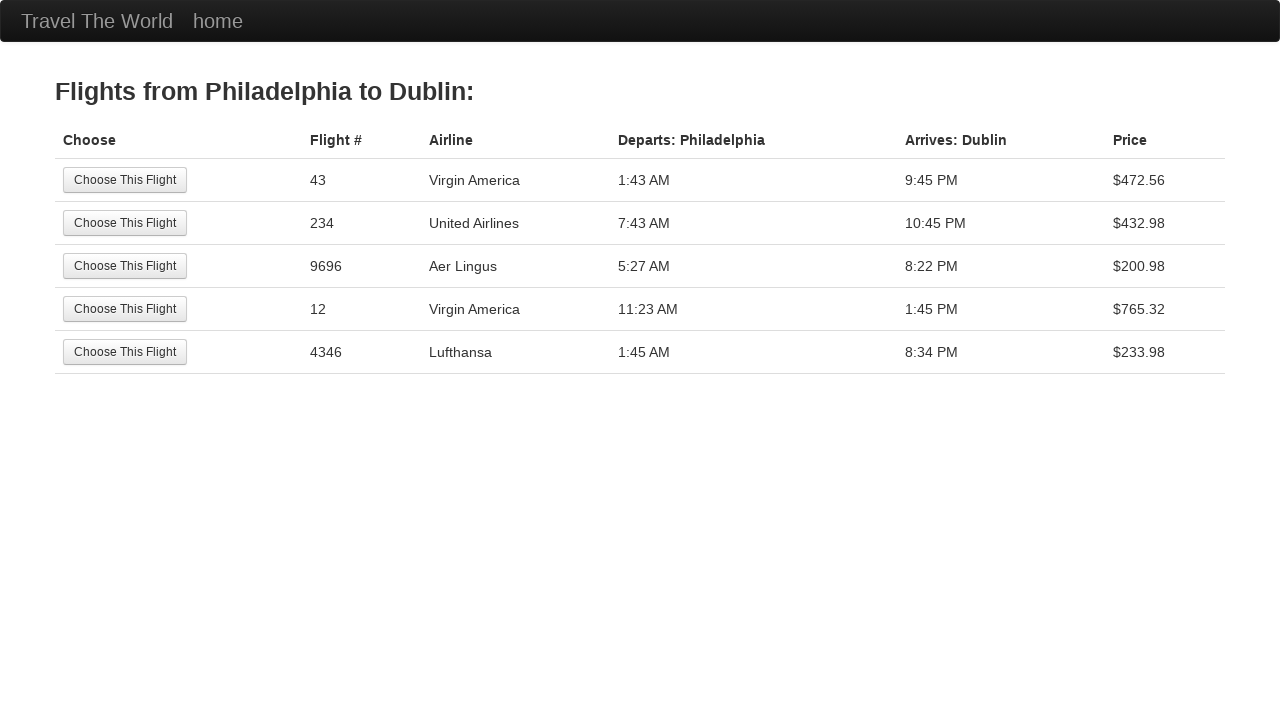

Flight results loaded
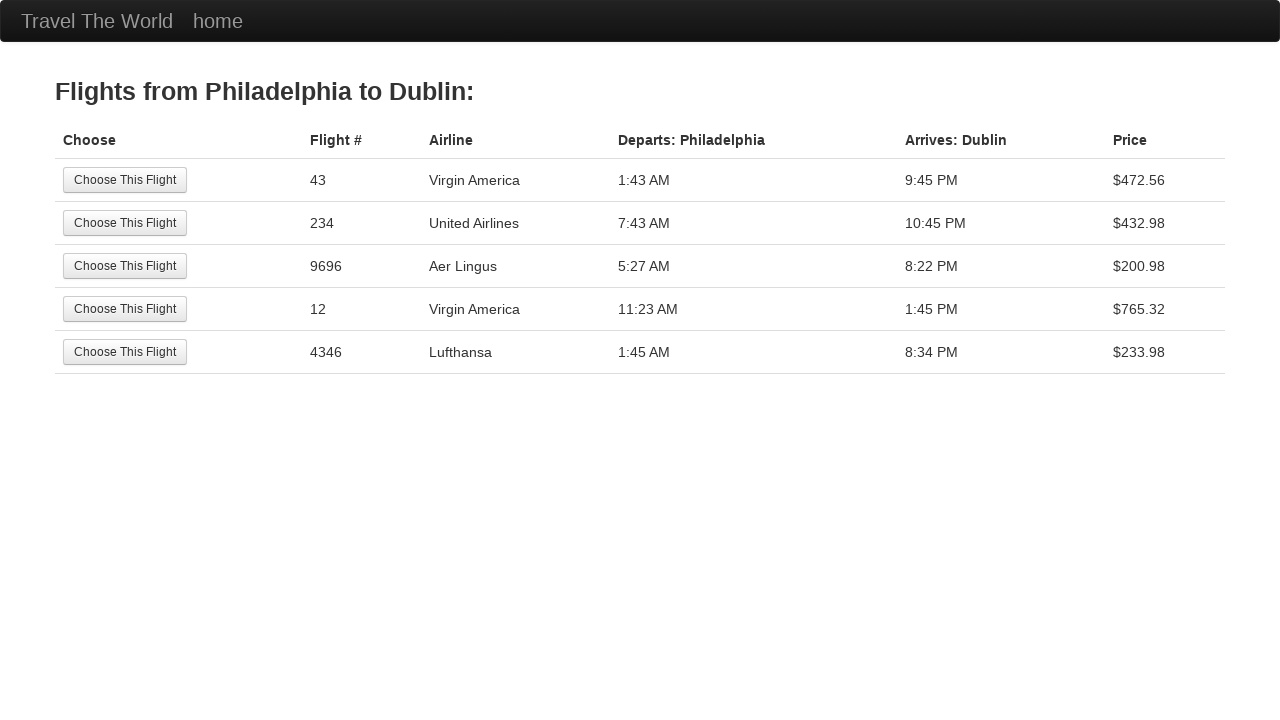

Selected first flight option at (125, 180) on tr:nth-child(1) .btn
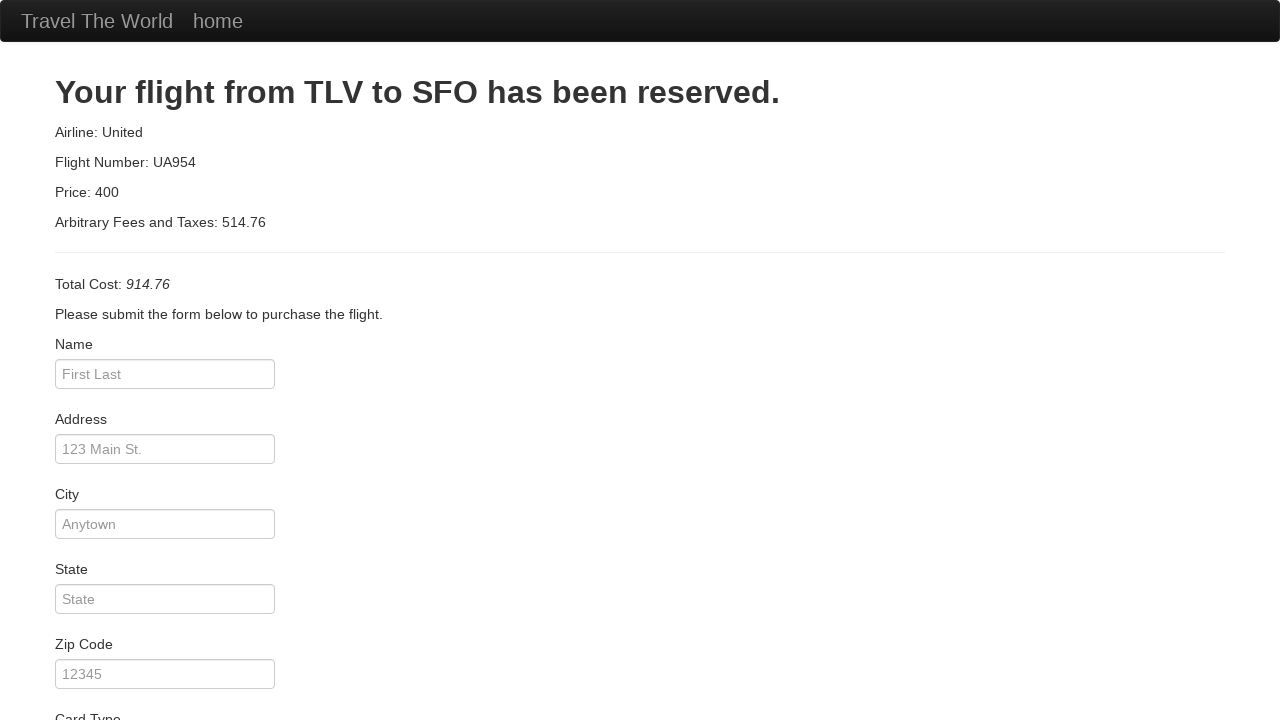

Passenger name input field loaded
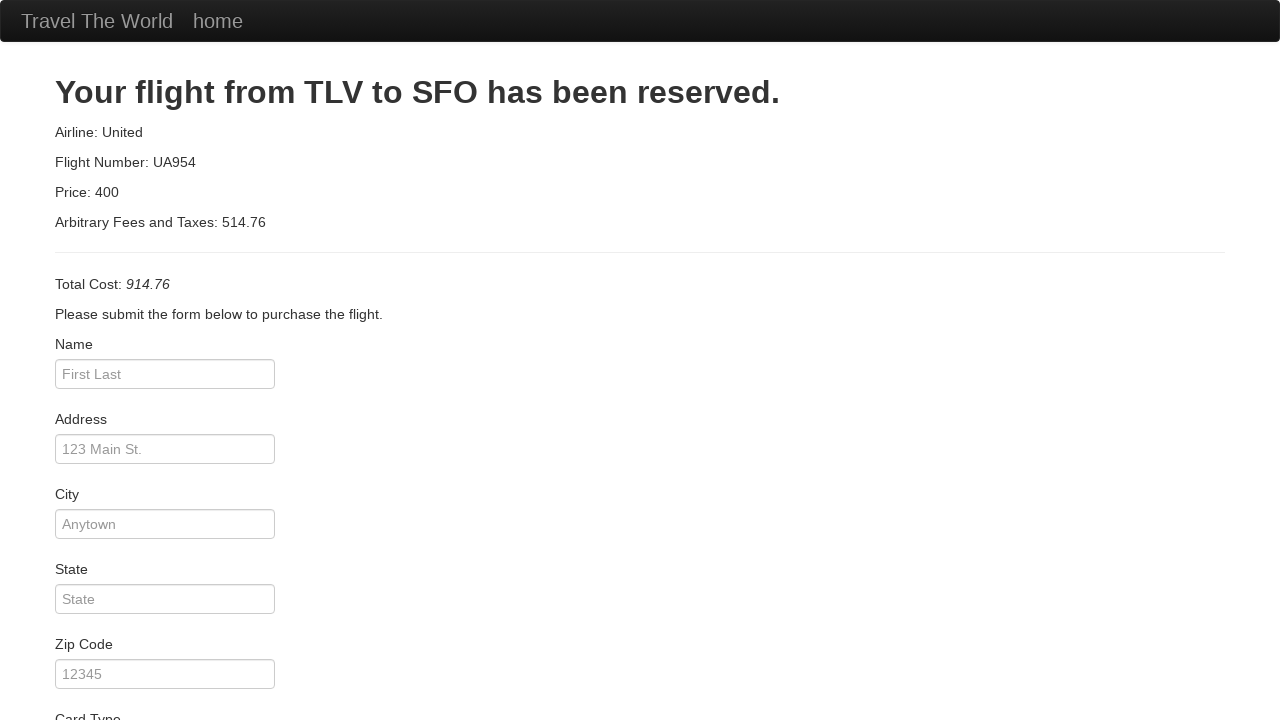

Filled passenger name field with 'Vicente' on #inputName
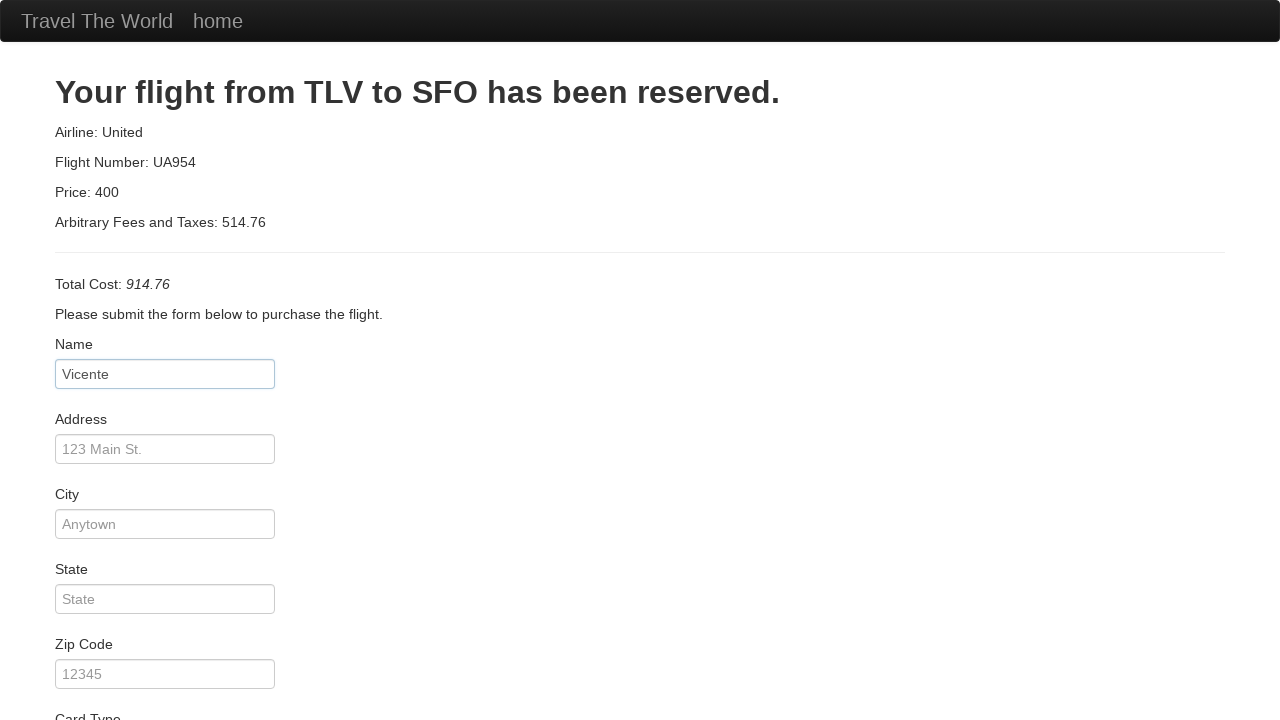

Clicked on address field at (165, 449) on #address
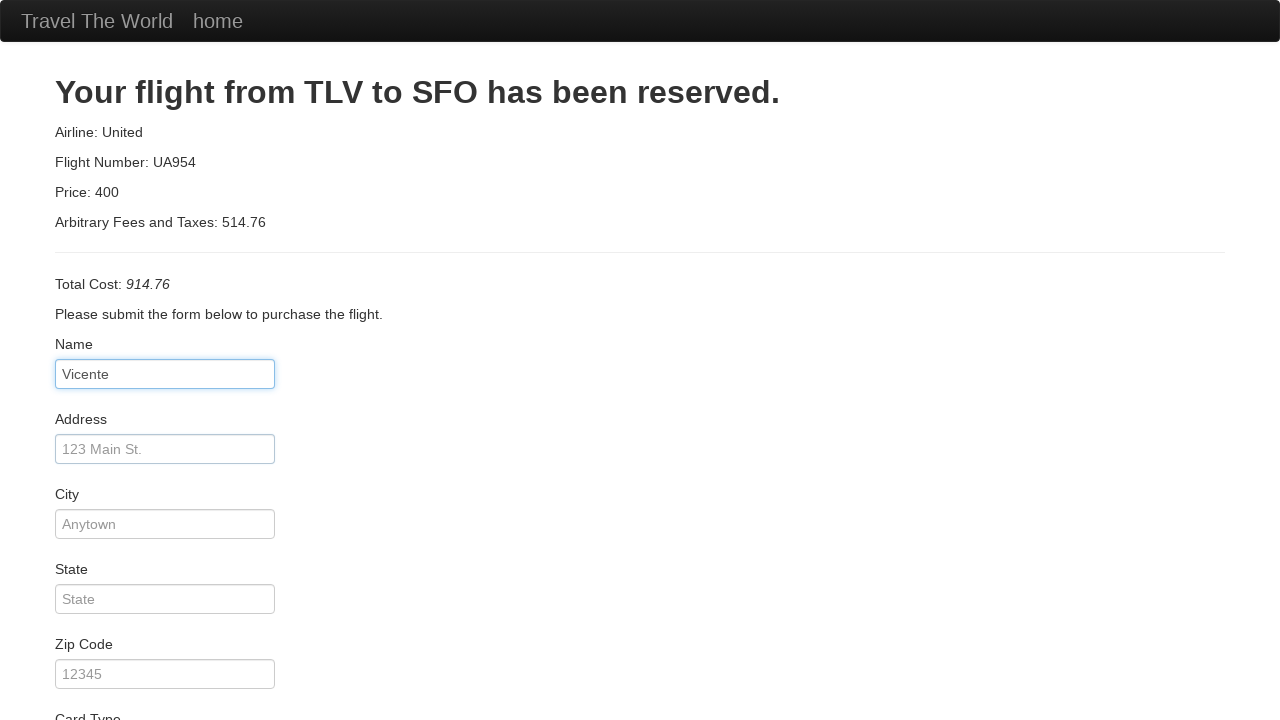

Filled address field with 'Bué Longe' on #address
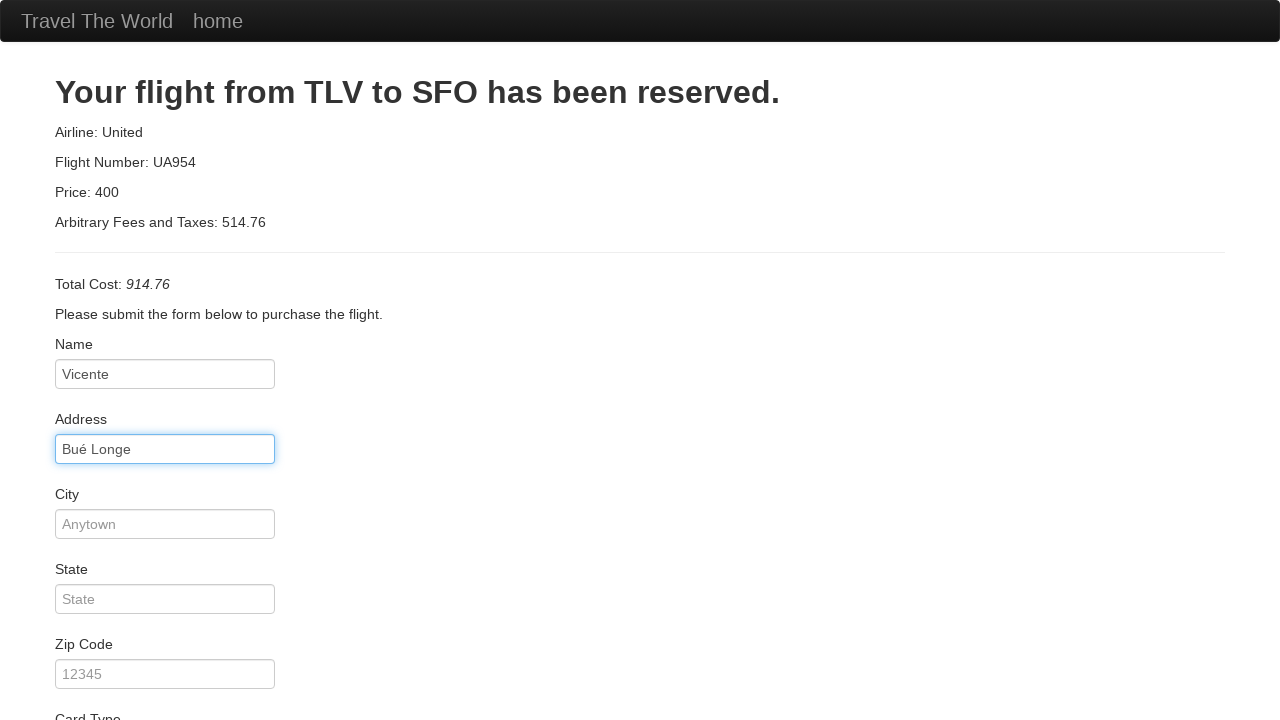

Clicked Remember Me checkbox at (62, 656) on #rememberMe
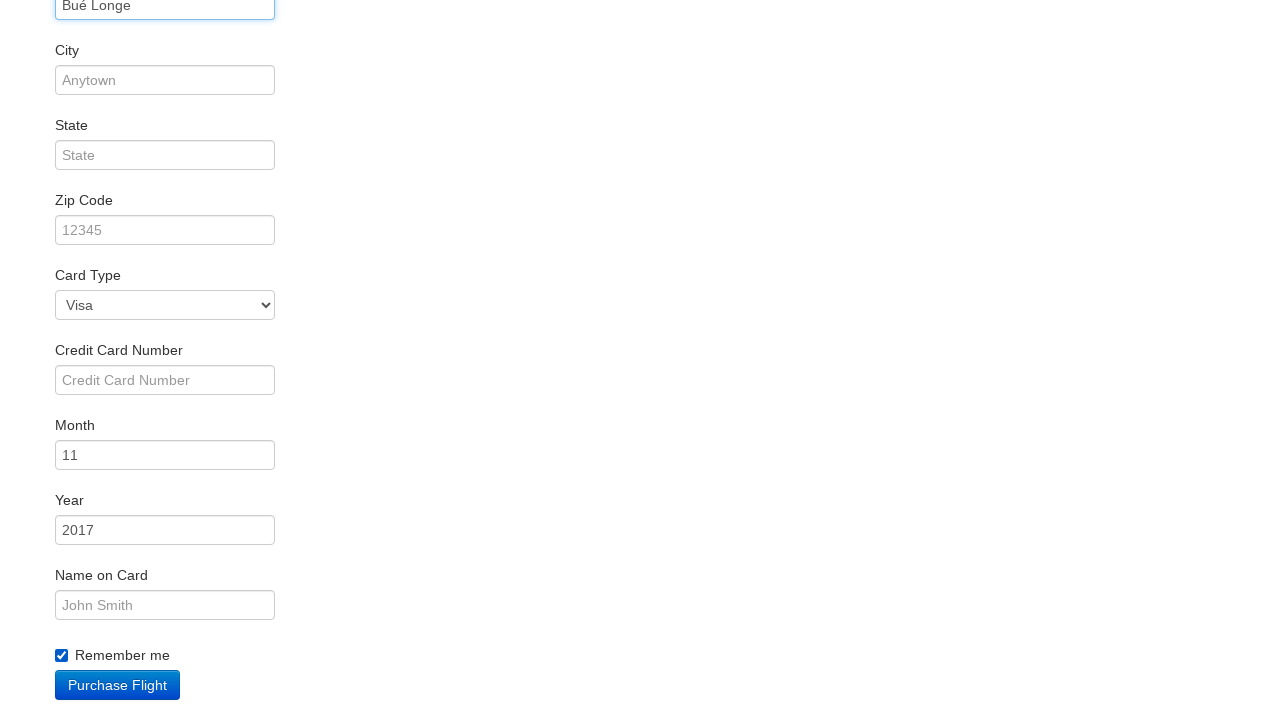

Verified Remember Me checkbox is selected
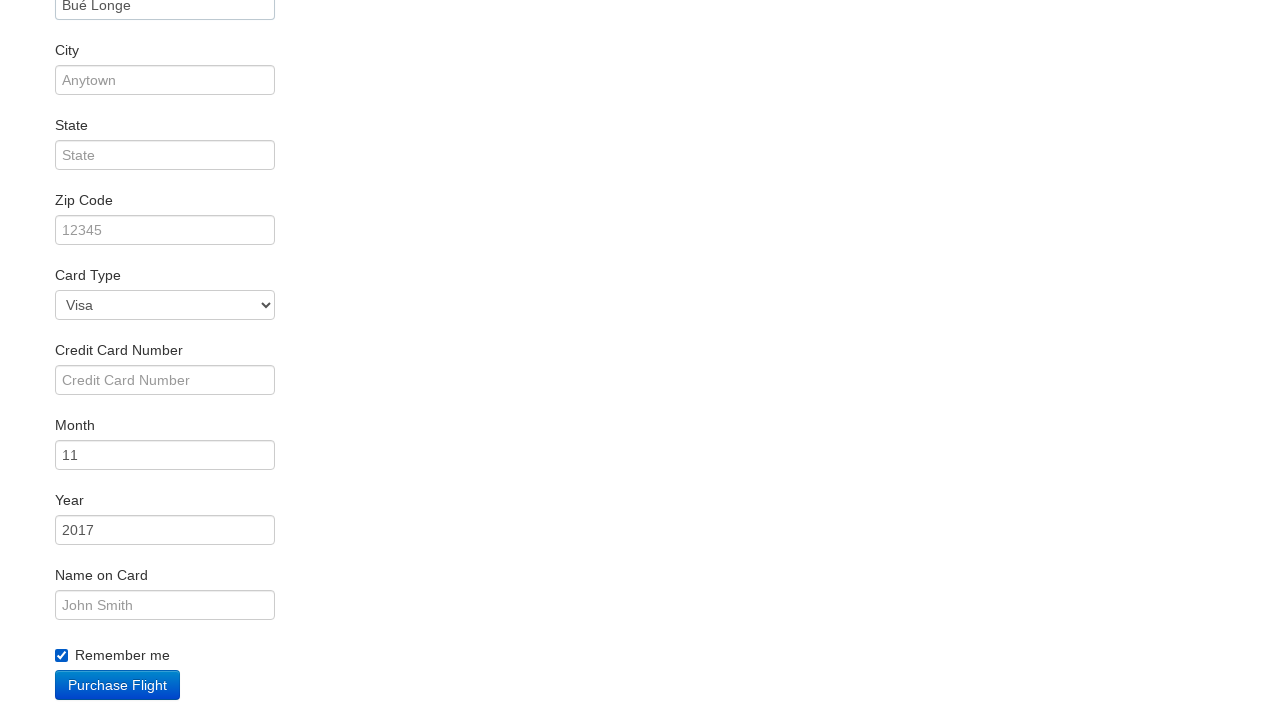

Clicked Purchase Flight button at (118, 685) on .btn-primary
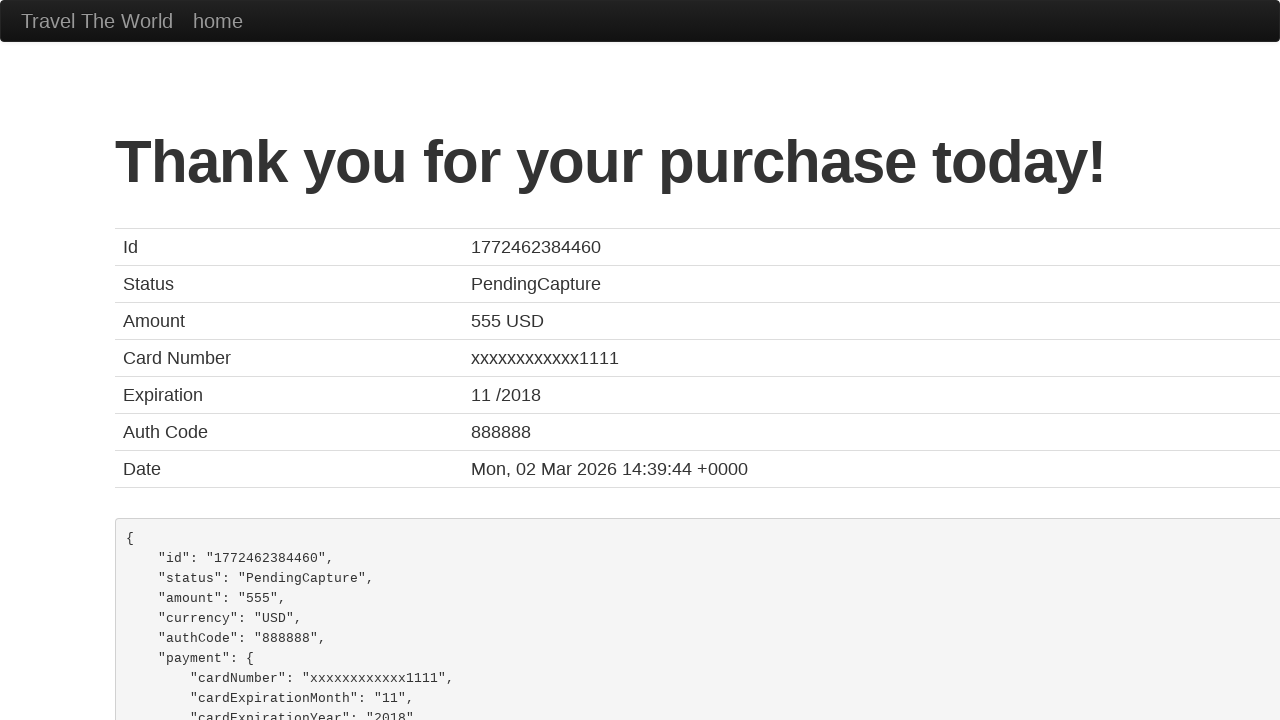

Confirmation page heading loaded
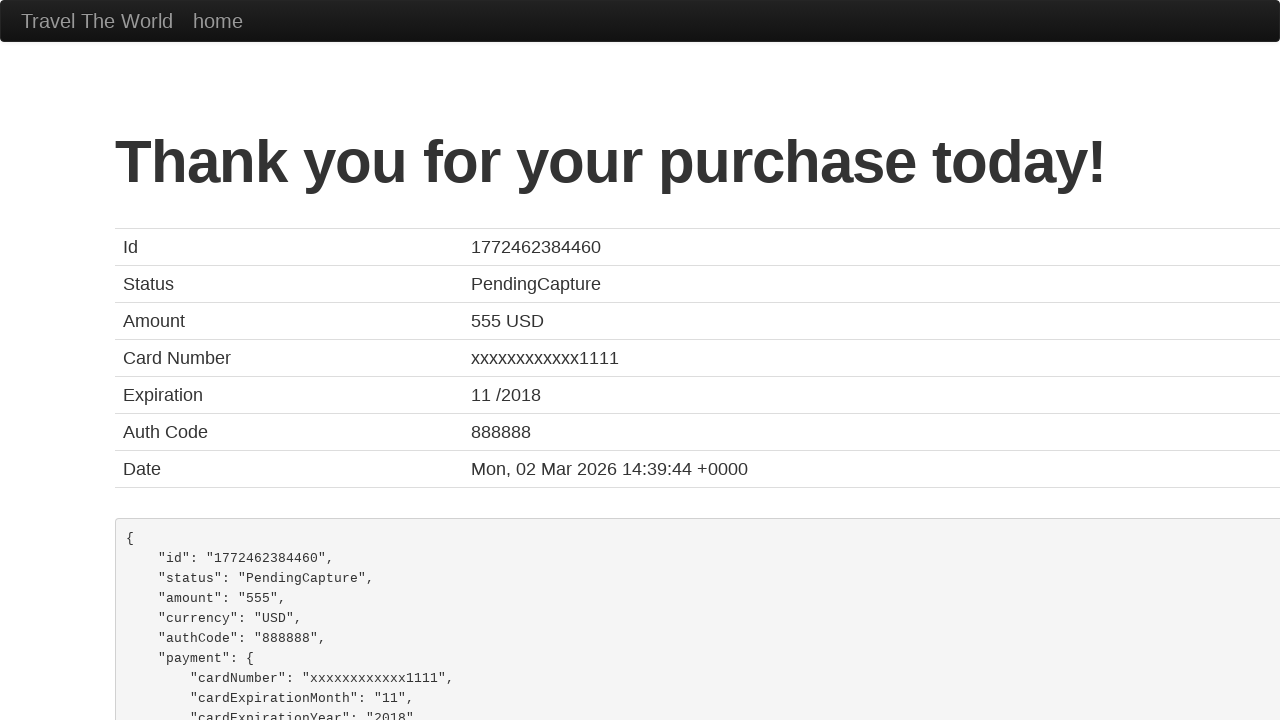

Verified purchase confirmation message: 'Thank you for your purchase today!'
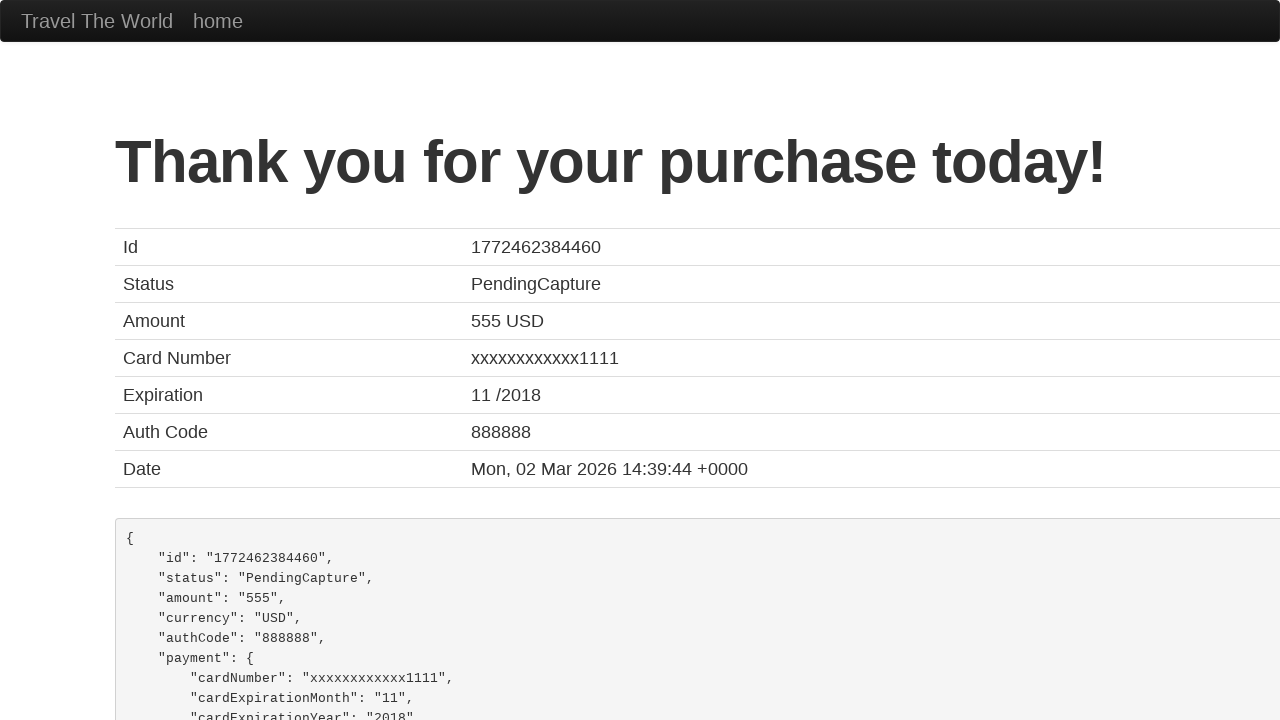

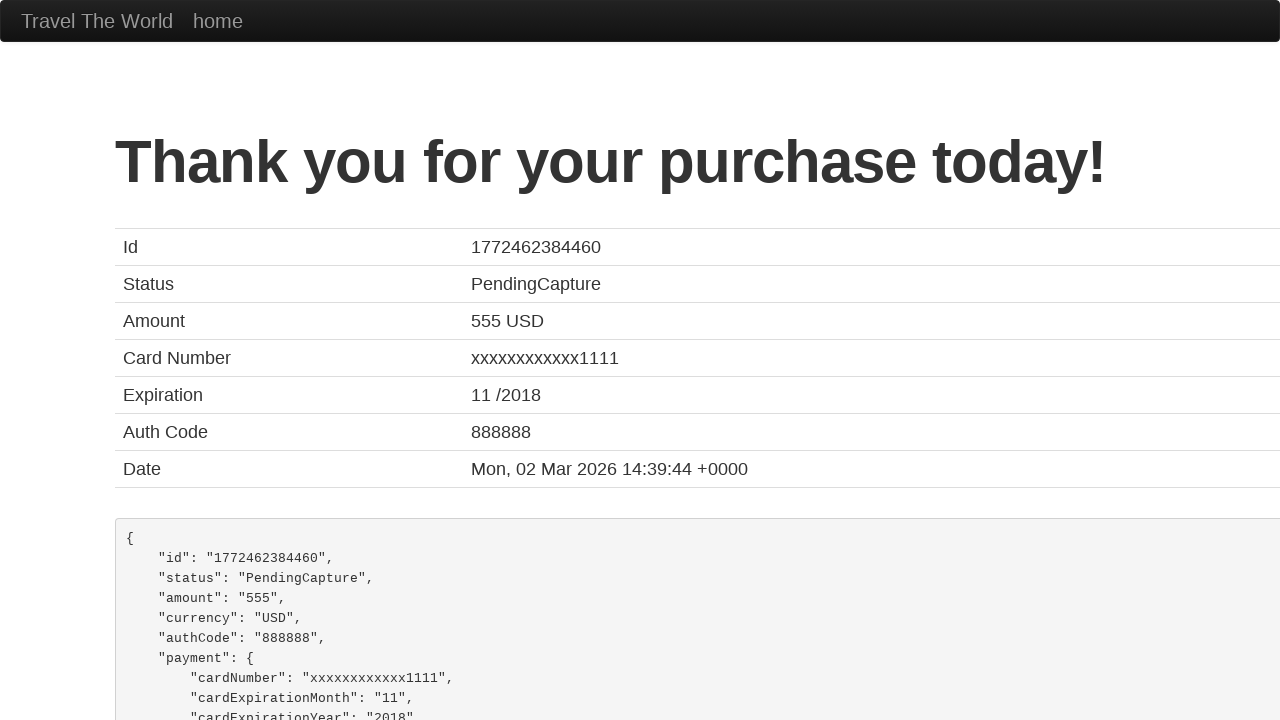